Tests dropdown selection by selecting an option by visible text and verifying the selection

Starting URL: https://www.selenium.dev/selenium/web/web-form.html

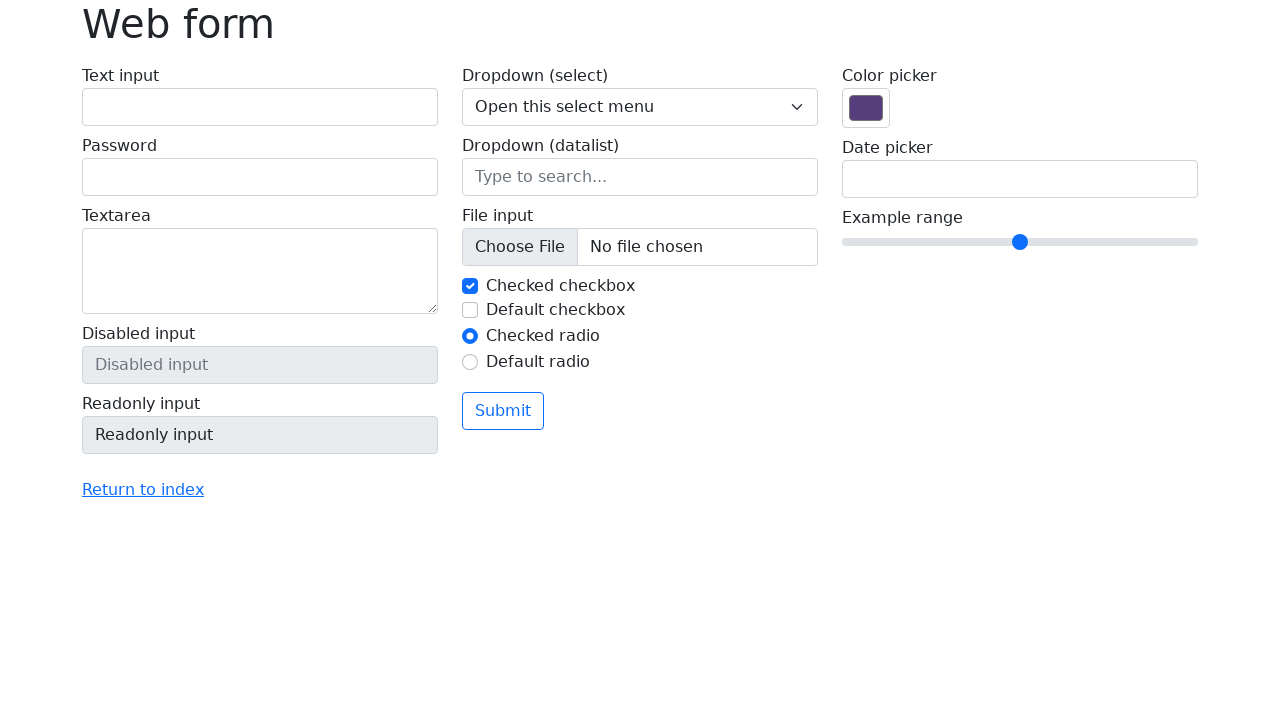

Selected 'Three' option from dropdown by visible text on select[name='my-select']
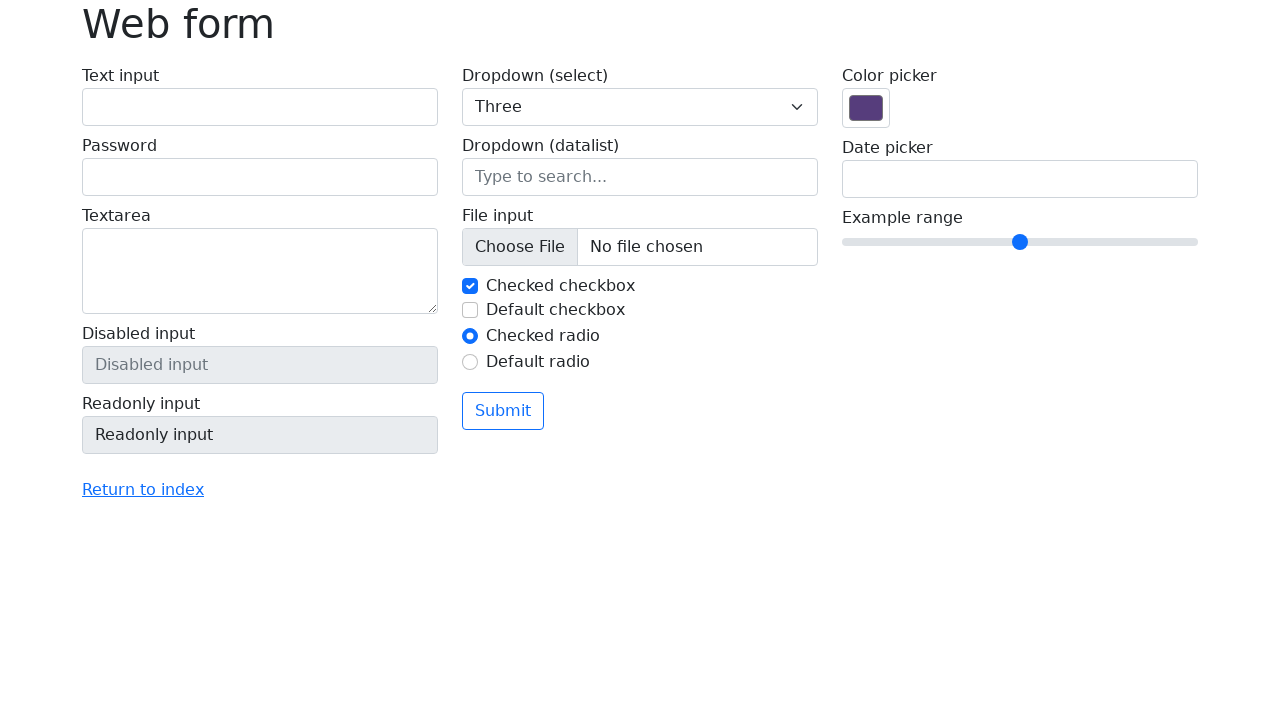

Verified that option with value '3' is selected
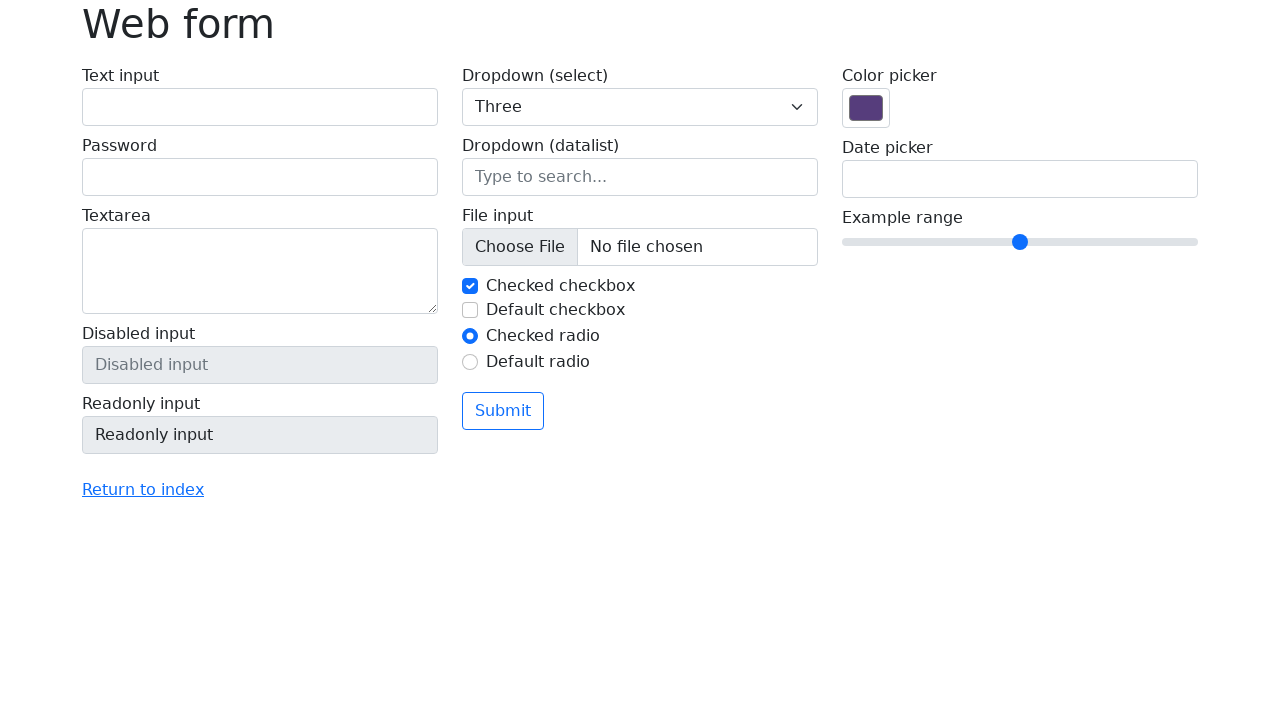

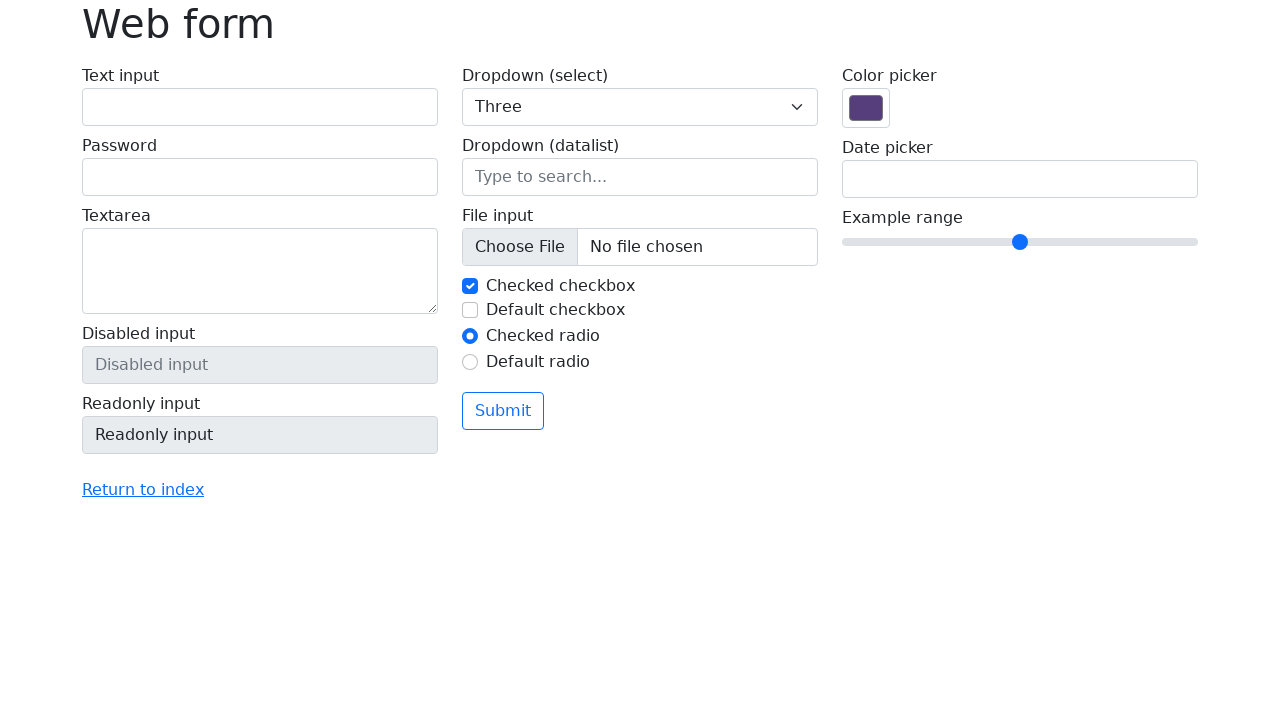